Tests W3Schools prompt alert functionality by switching to an iframe, triggering a prompt dialog, entering text, and verifying the entered text appears on the page

Starting URL: https://www.w3schools.com/jsref/tryit.asp?filename=tryjsref_prompt

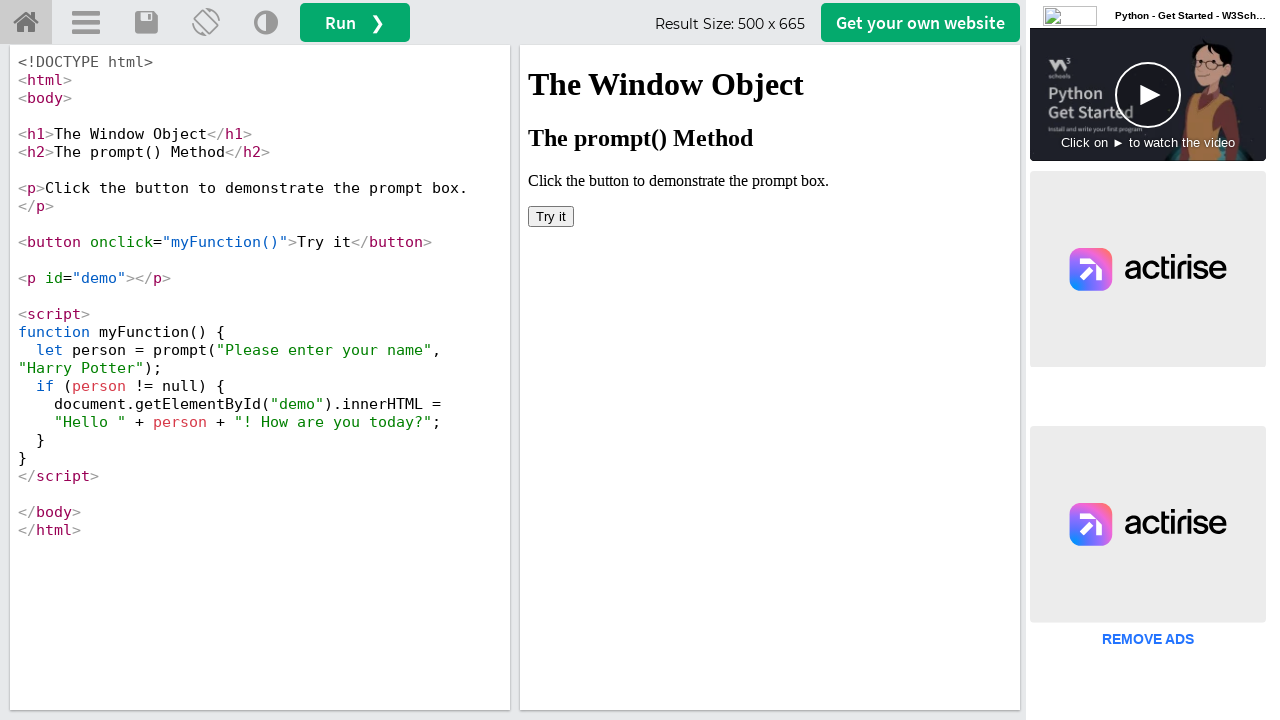

Located iframe containing the demo
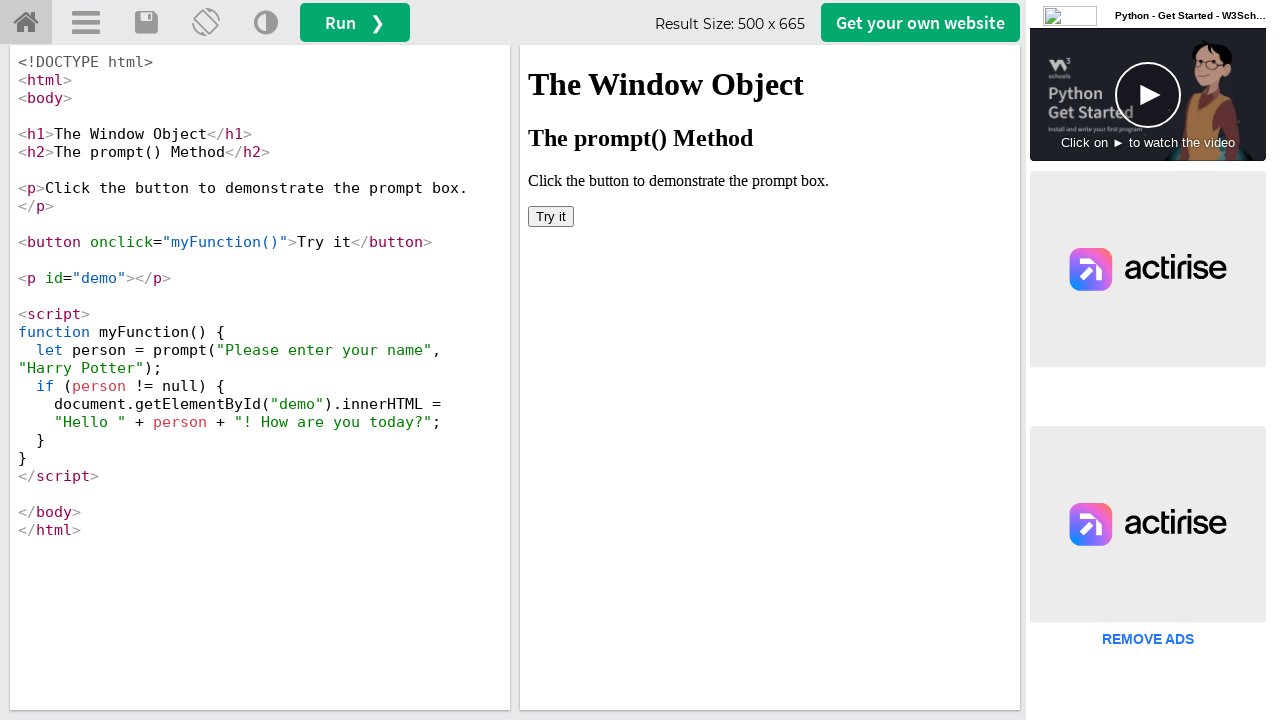

Clicked 'Try it' button to trigger prompt dialog at (551, 216) on iframe[name='iframeResult'] >> internal:control=enter-frame >> button:text('Try 
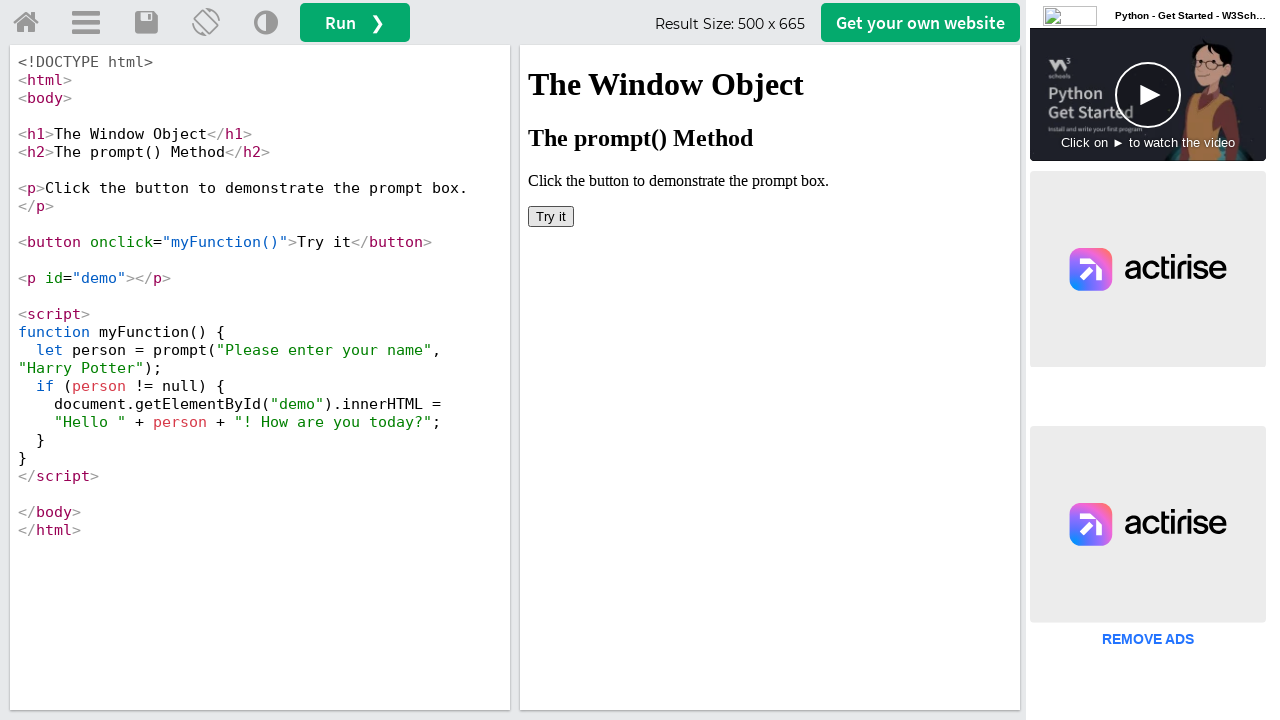

Set up dialog handler to accept prompt with 'TestUser123'
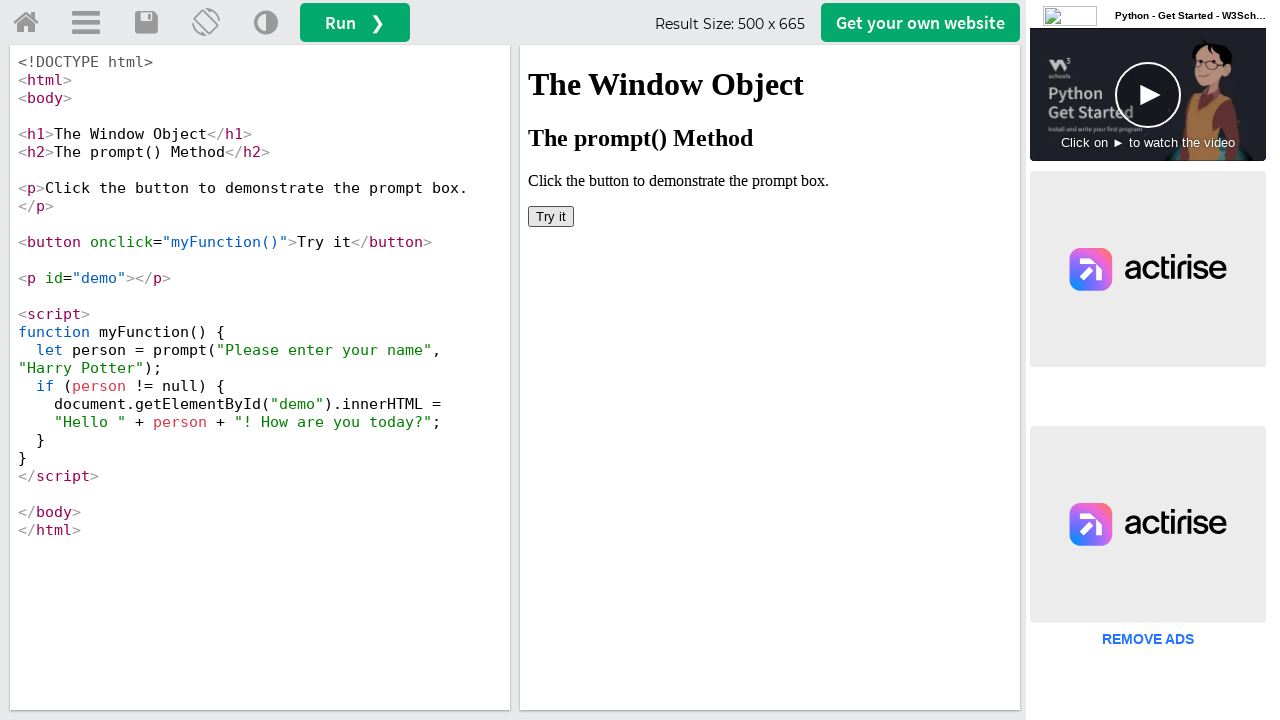

Clicked 'Try it' button again to trigger prompt with handler active at (551, 216) on iframe[name='iframeResult'] >> internal:control=enter-frame >> button:text('Try 
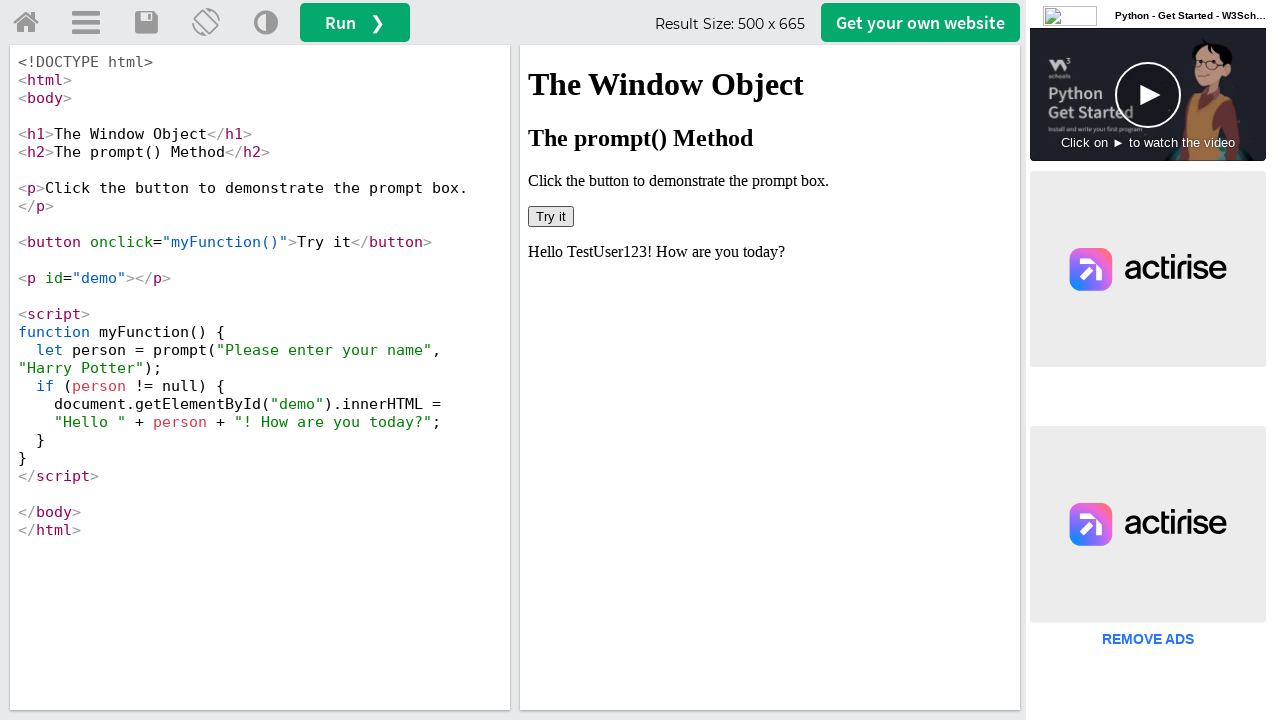

Retrieved text content from demo element
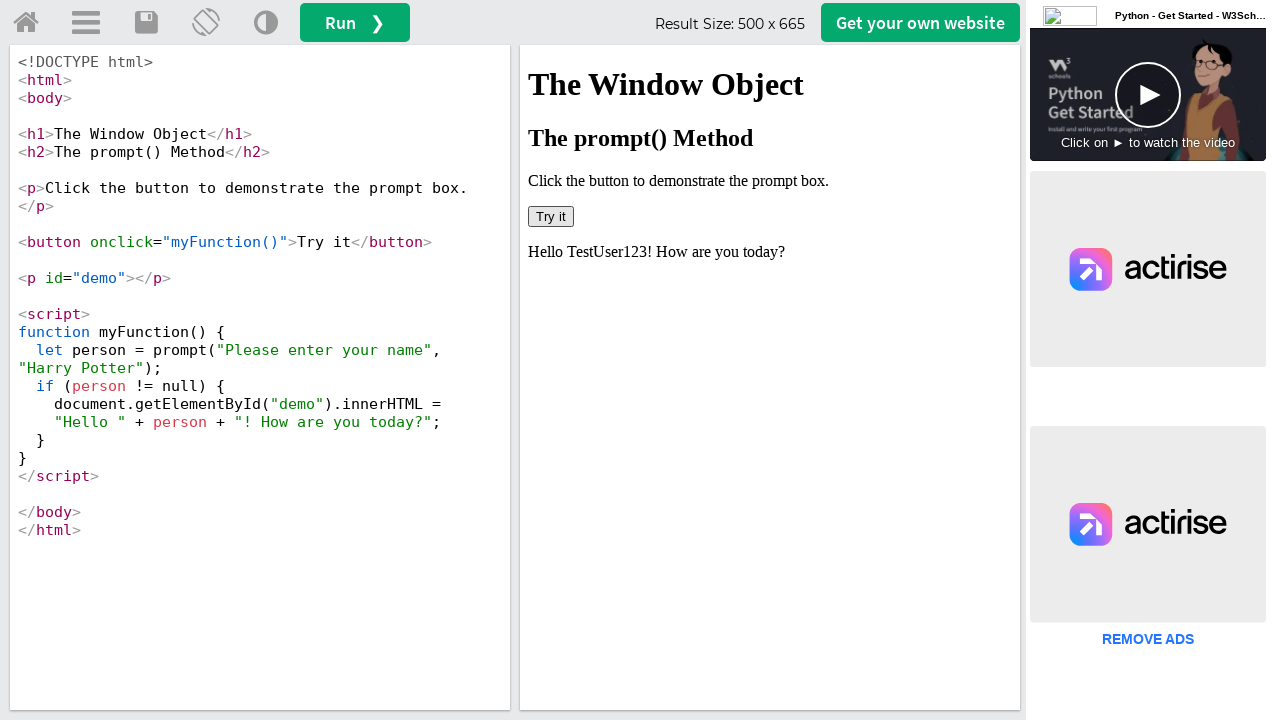

Verified that 'TestUser123' appears in the demo text
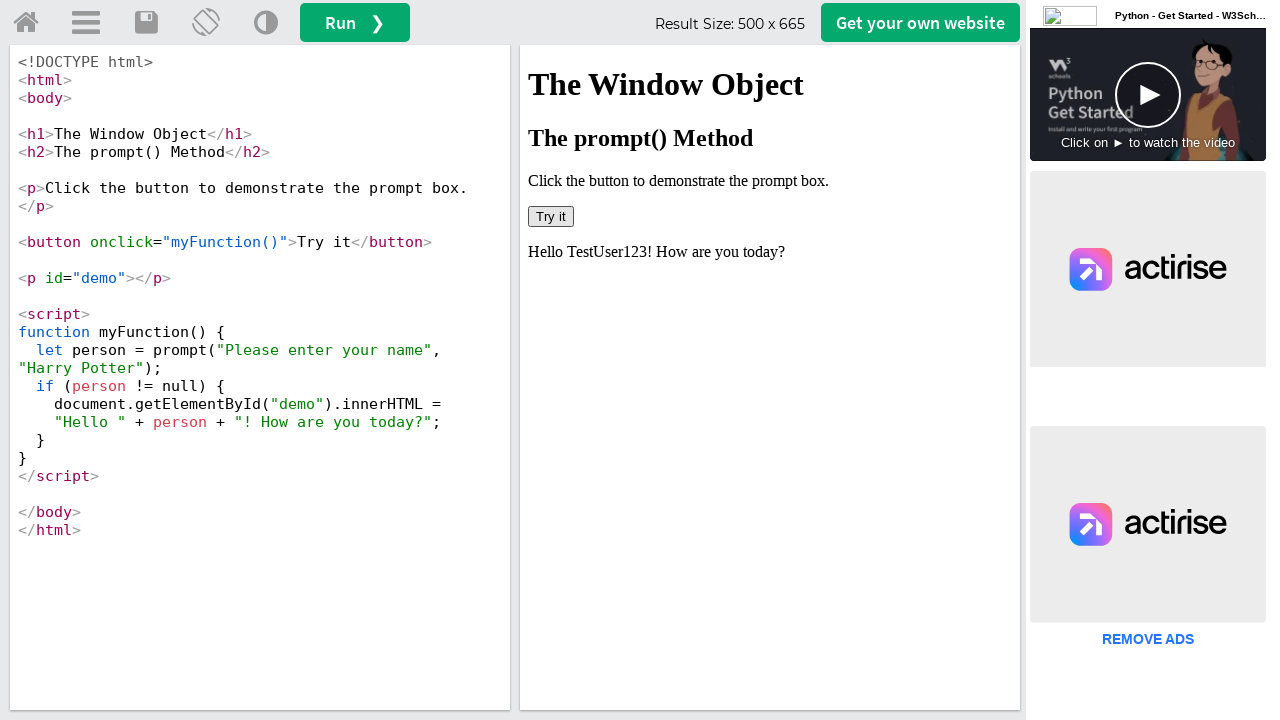

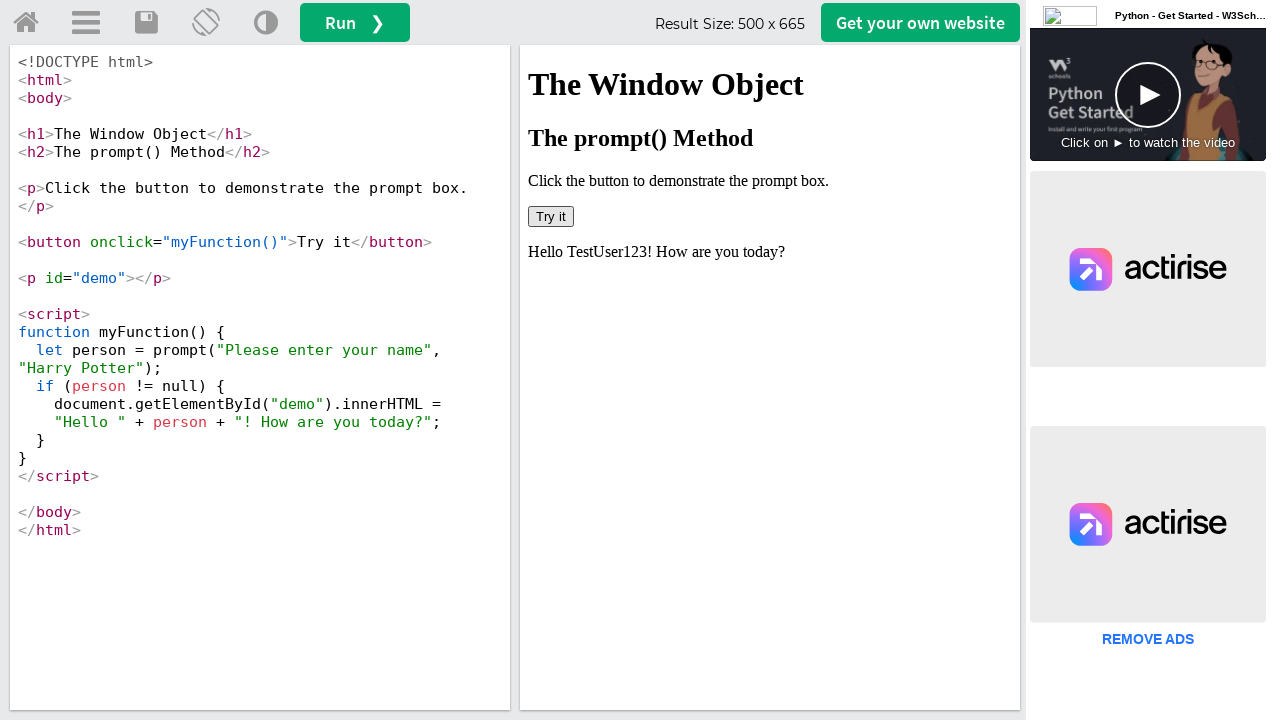